Tests dynamic controls functionality by toggling a checkbox's visibility using a button, waiting for it to disappear and reappear, then clicking the checkbox to select it.

Starting URL: https://v1.training-support.net/selenium/dynamic-controls

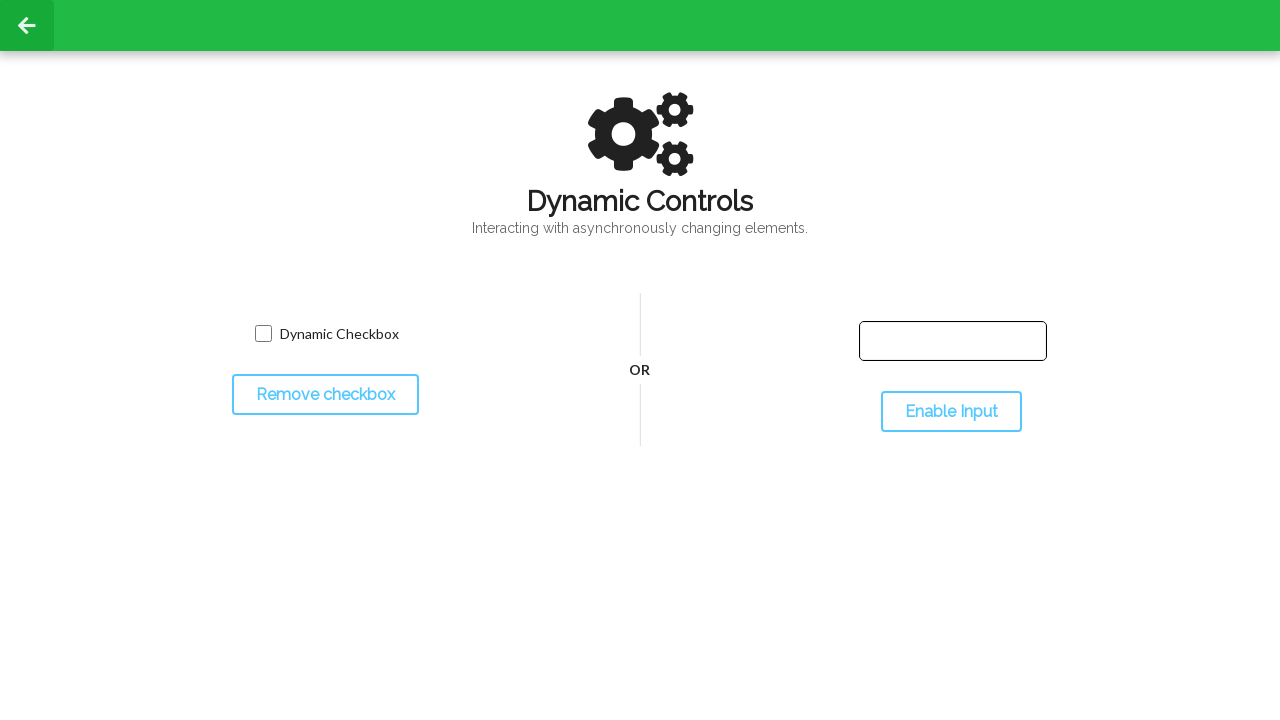

Clicked toggle button to hide checkbox at (325, 395) on #toggleCheckbox
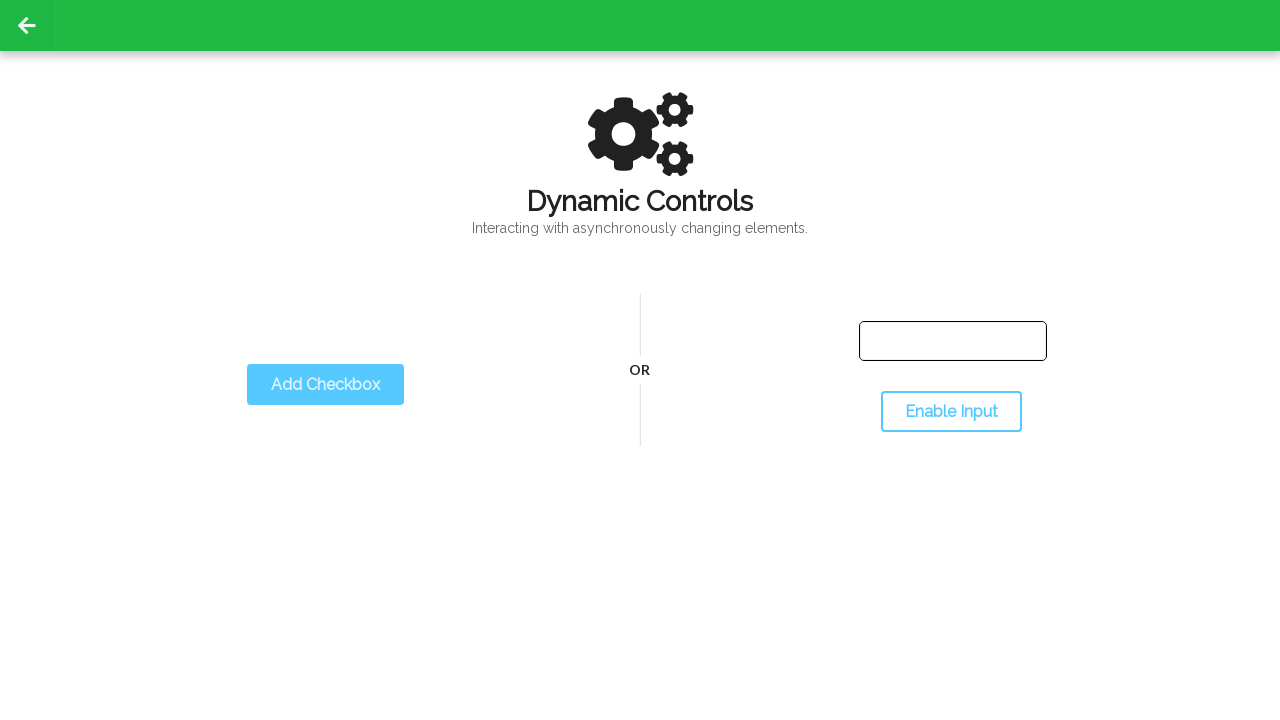

Checkbox disappeared after toggle
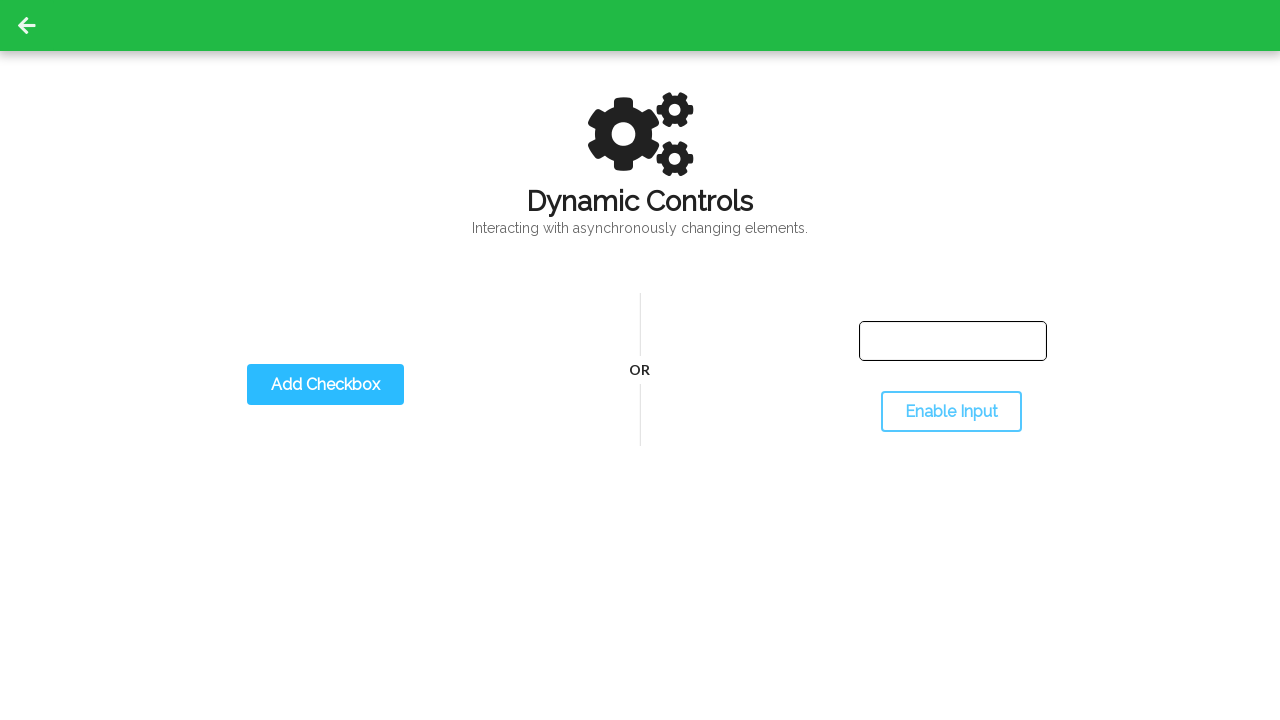

Clicked toggle button to show checkbox at (325, 385) on #toggleCheckbox
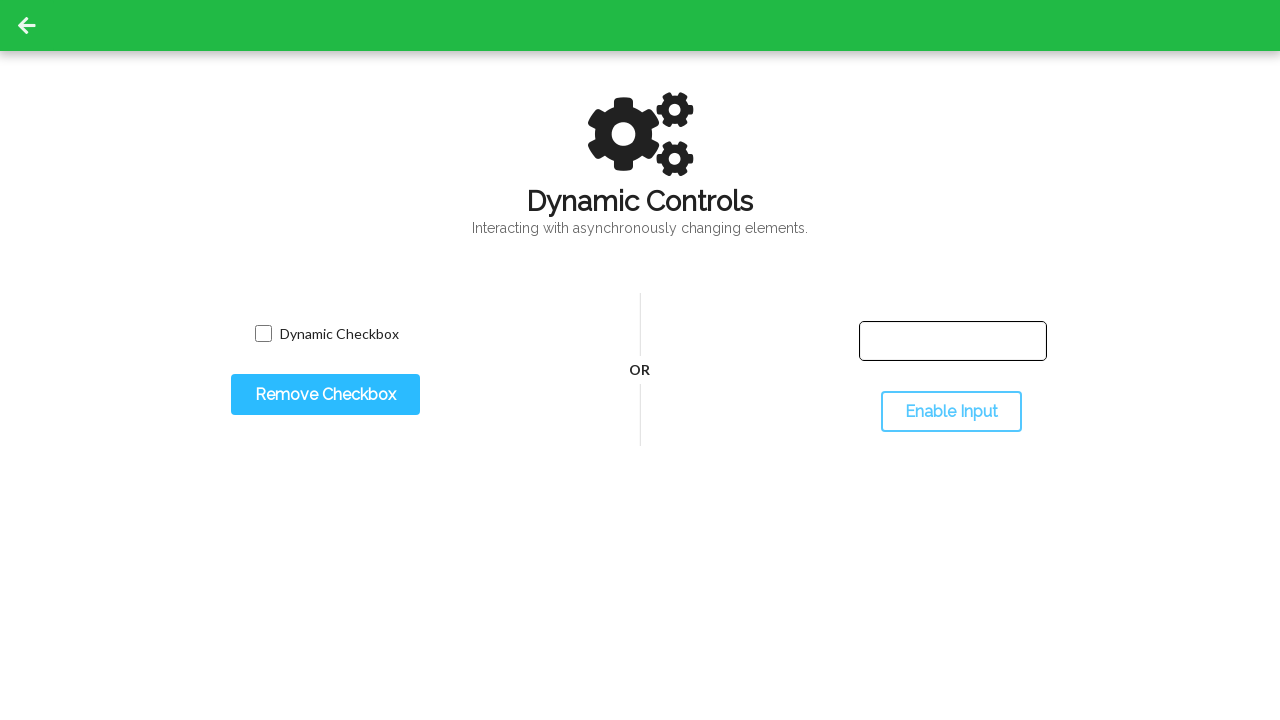

Checkbox reappeared after second toggle
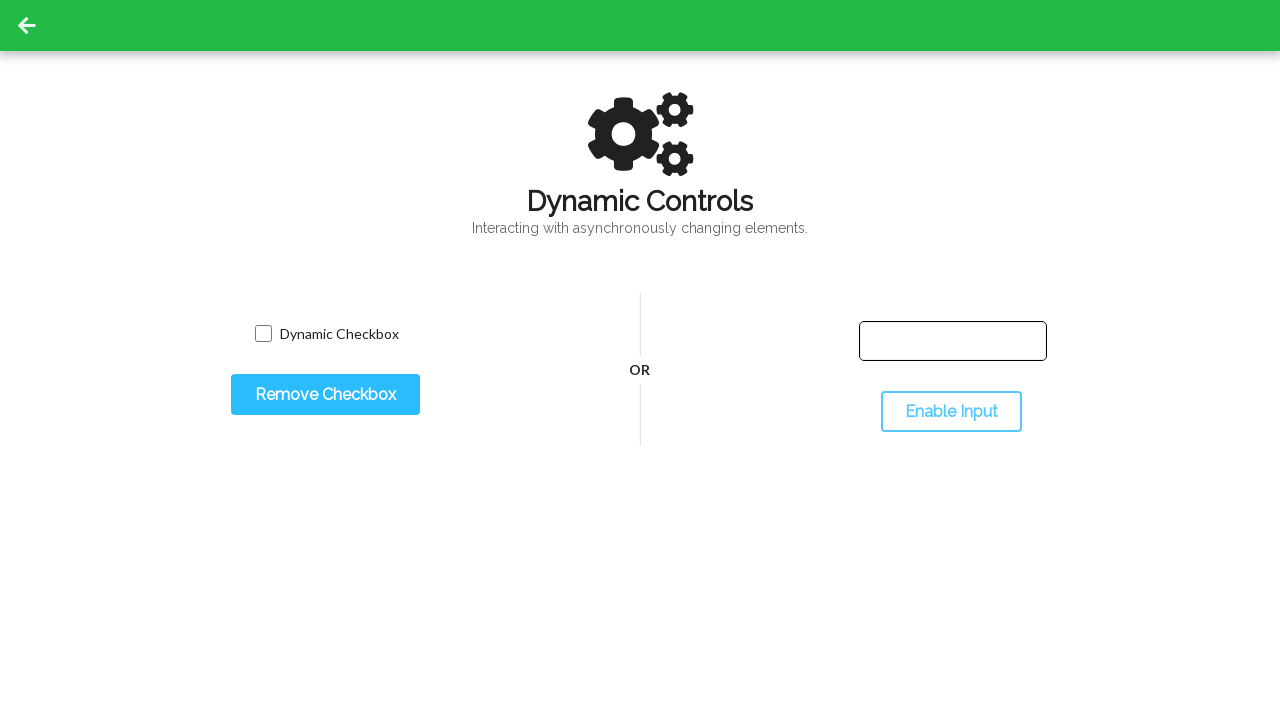

Clicked checkbox to select it at (263, 334) on #dynamicCheckbox
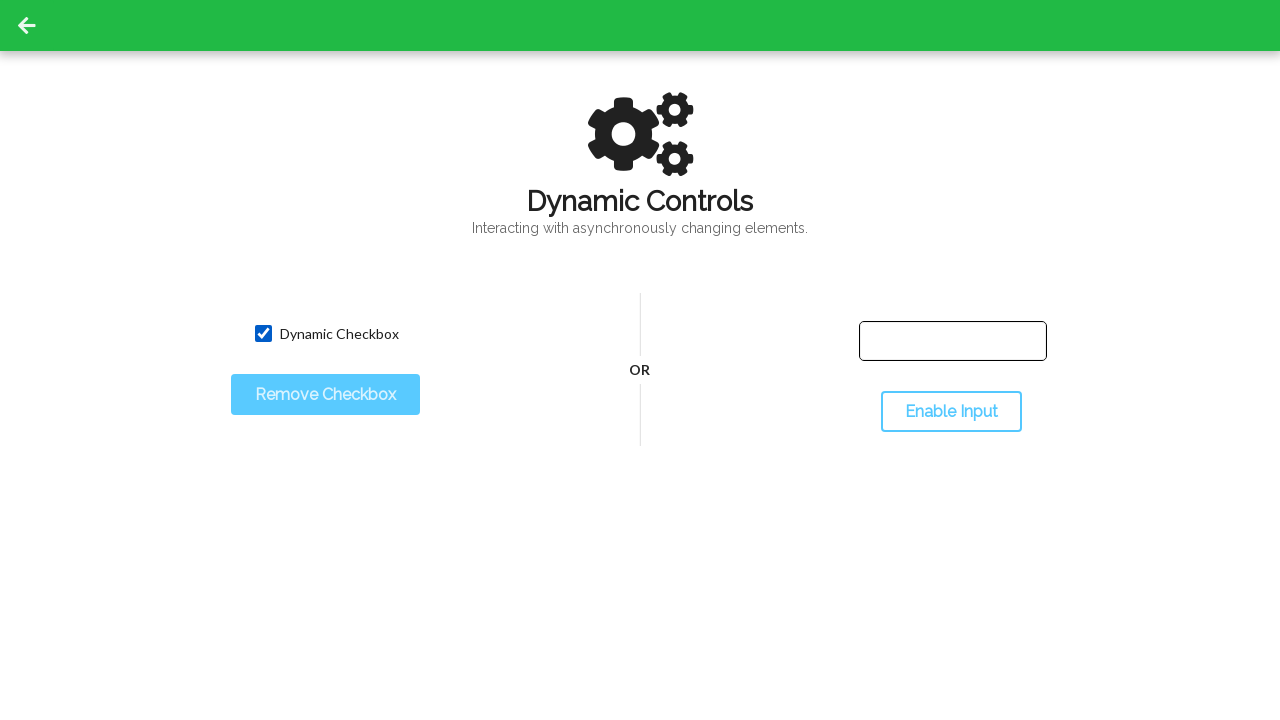

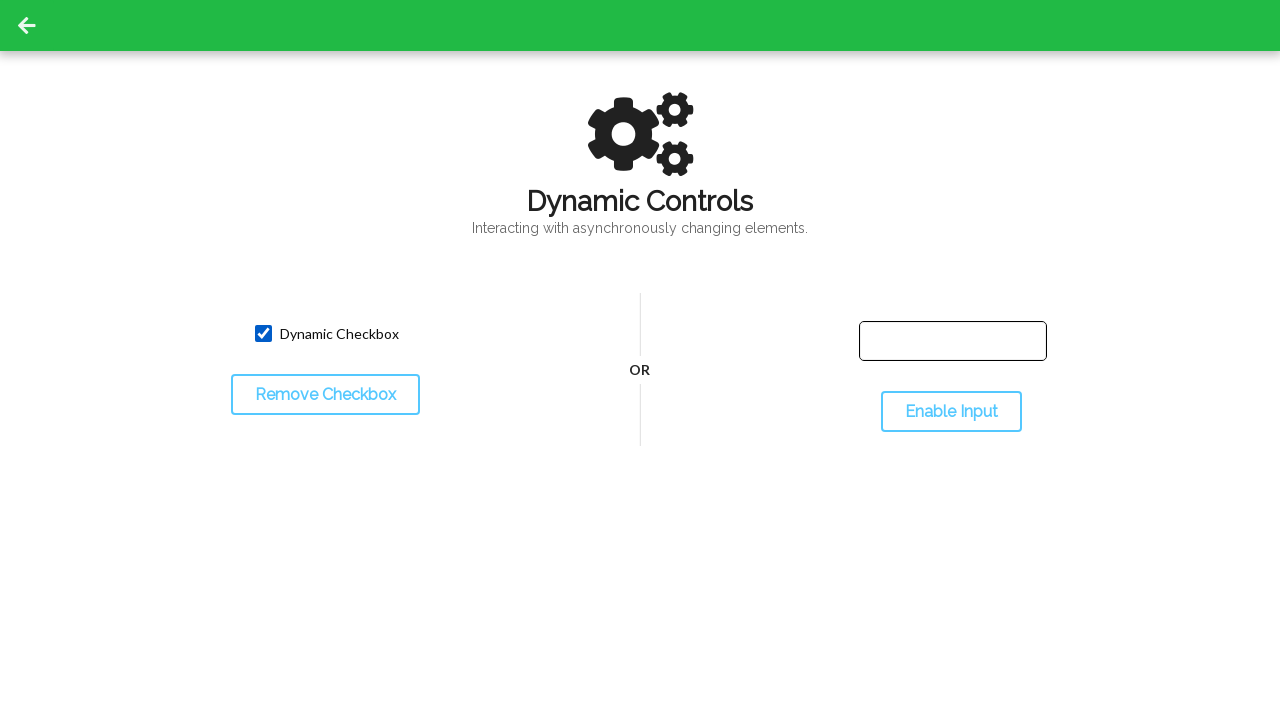